Tests dynamic table creation with JSON data and verifies table cell elements are present

Starting URL: https://testpages.eviltester.com/styled/tag/dynamic-table.html

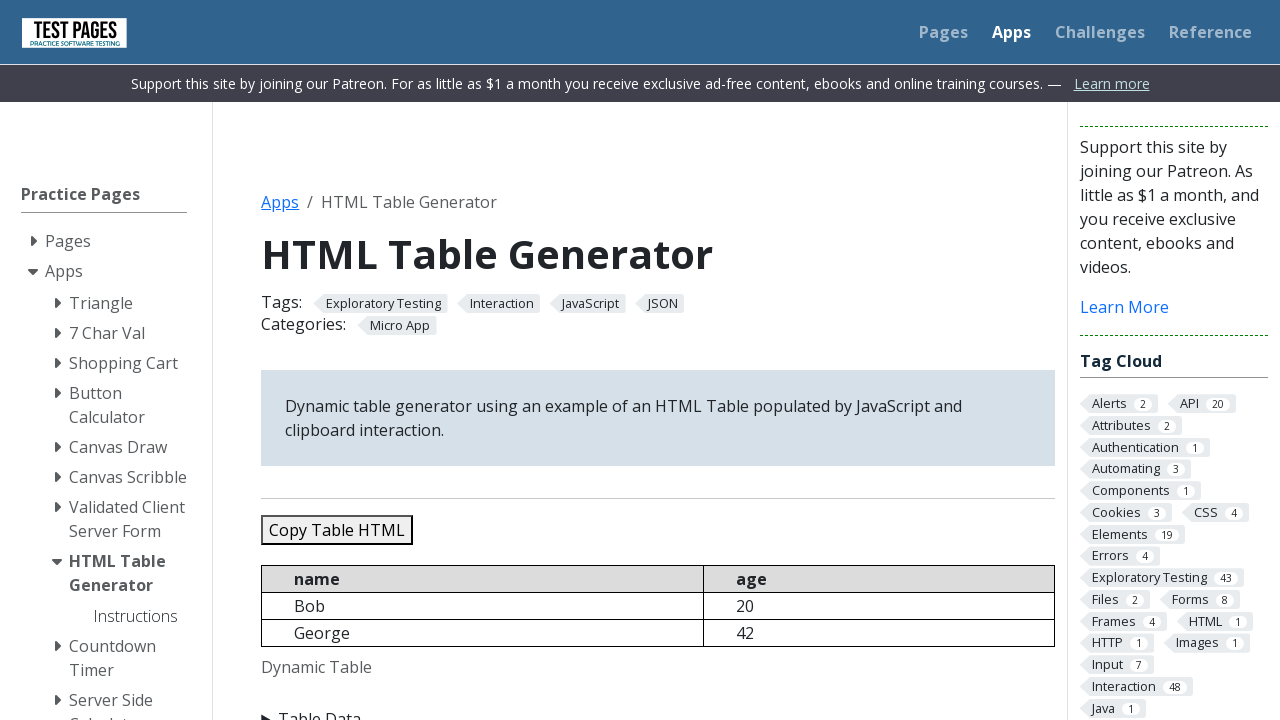

Clicked on 'Table Data' to expand section at (658, 708) on internal:text="Table Data"i
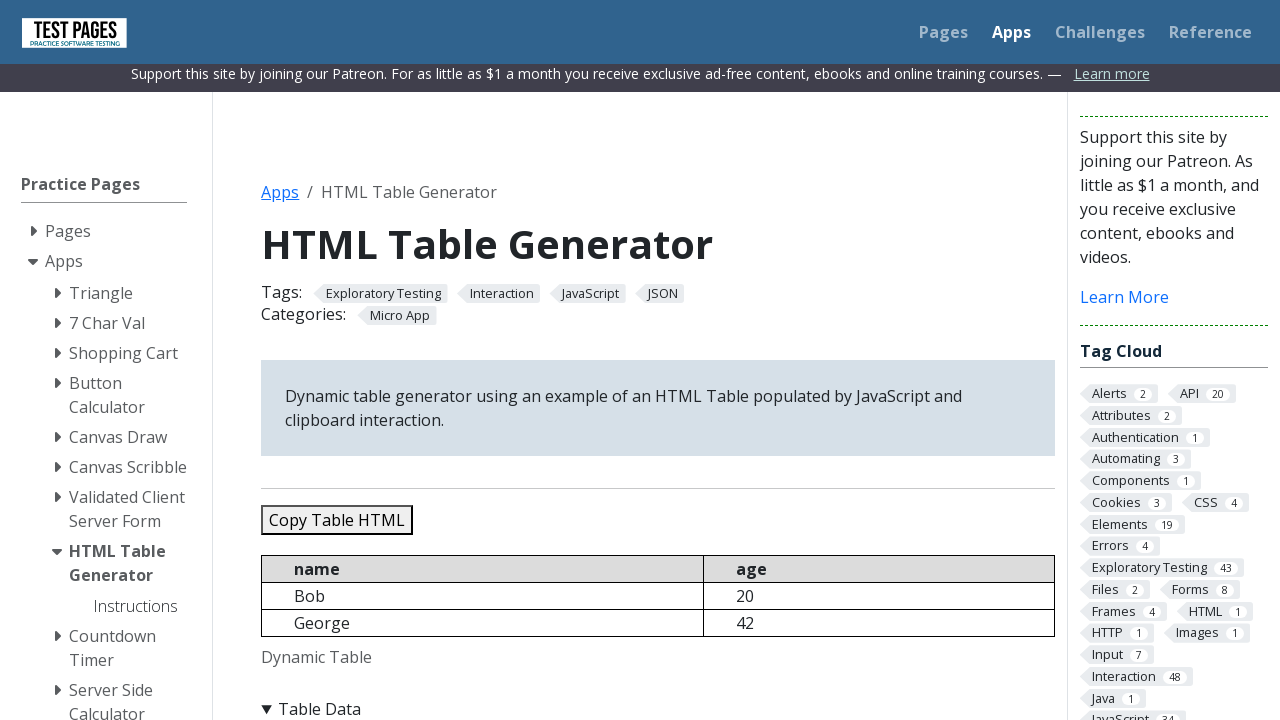

Filled JSON data textarea with single entry containing empty name and age 20 on #jsondata
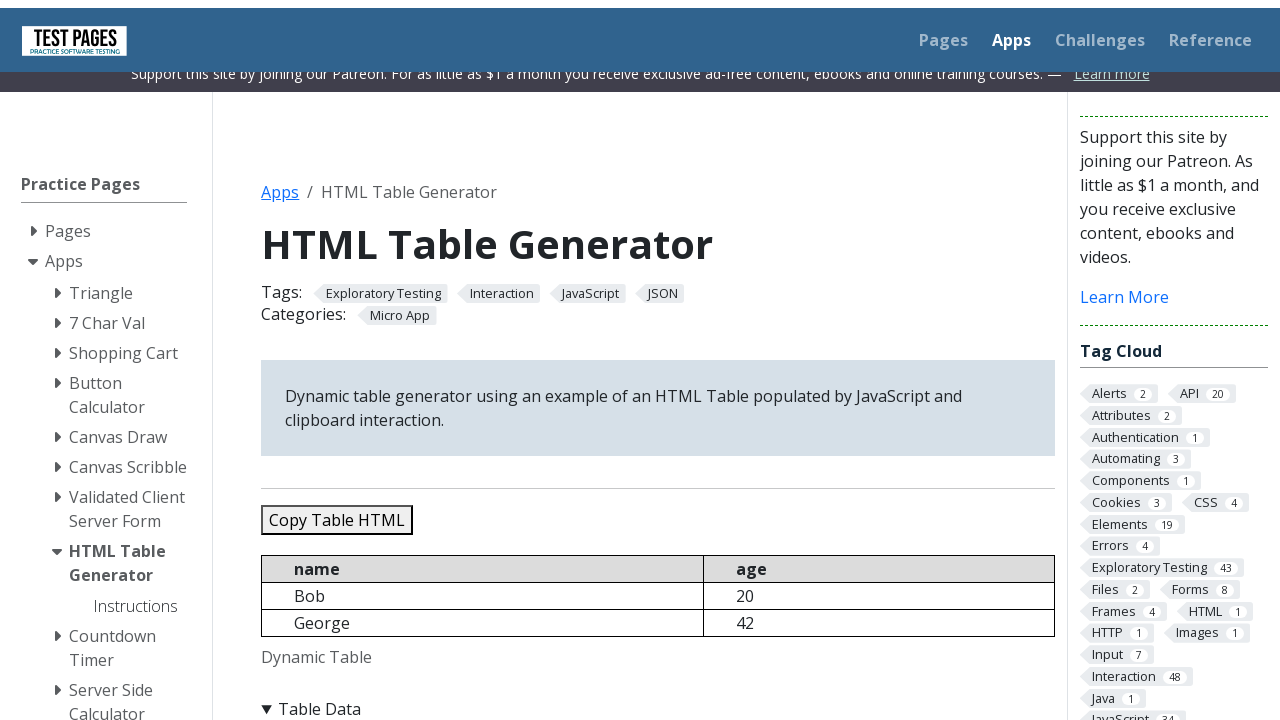

Clicked 'Refresh Table' button to generate dynamic table from JSON data at (359, 360) on internal:role=button[name="Refresh Table"i]
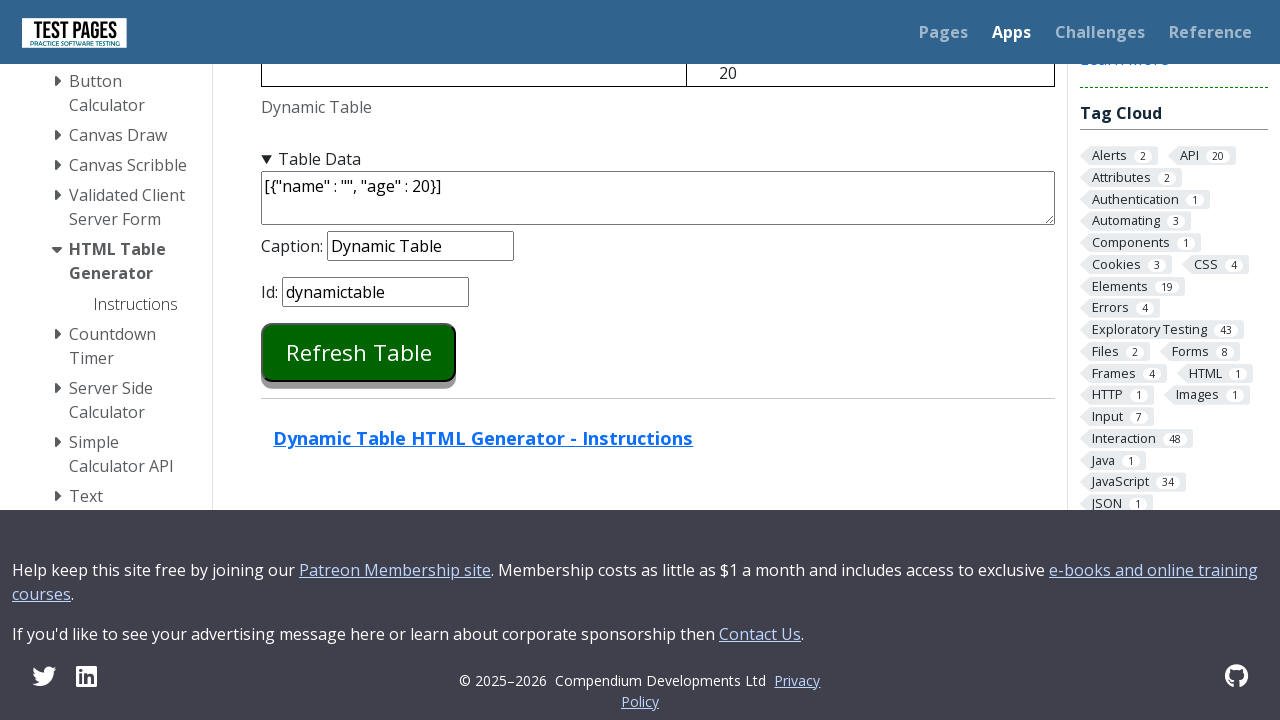

Verified that table cells are present in the DOM
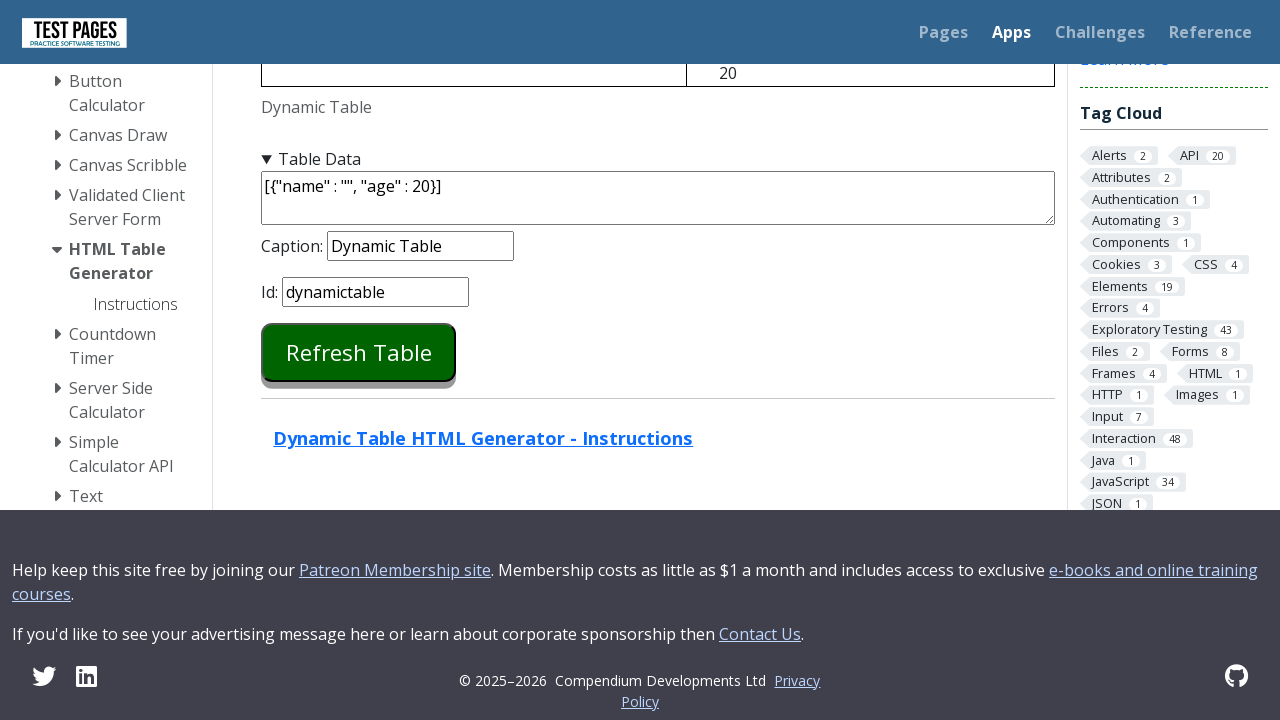

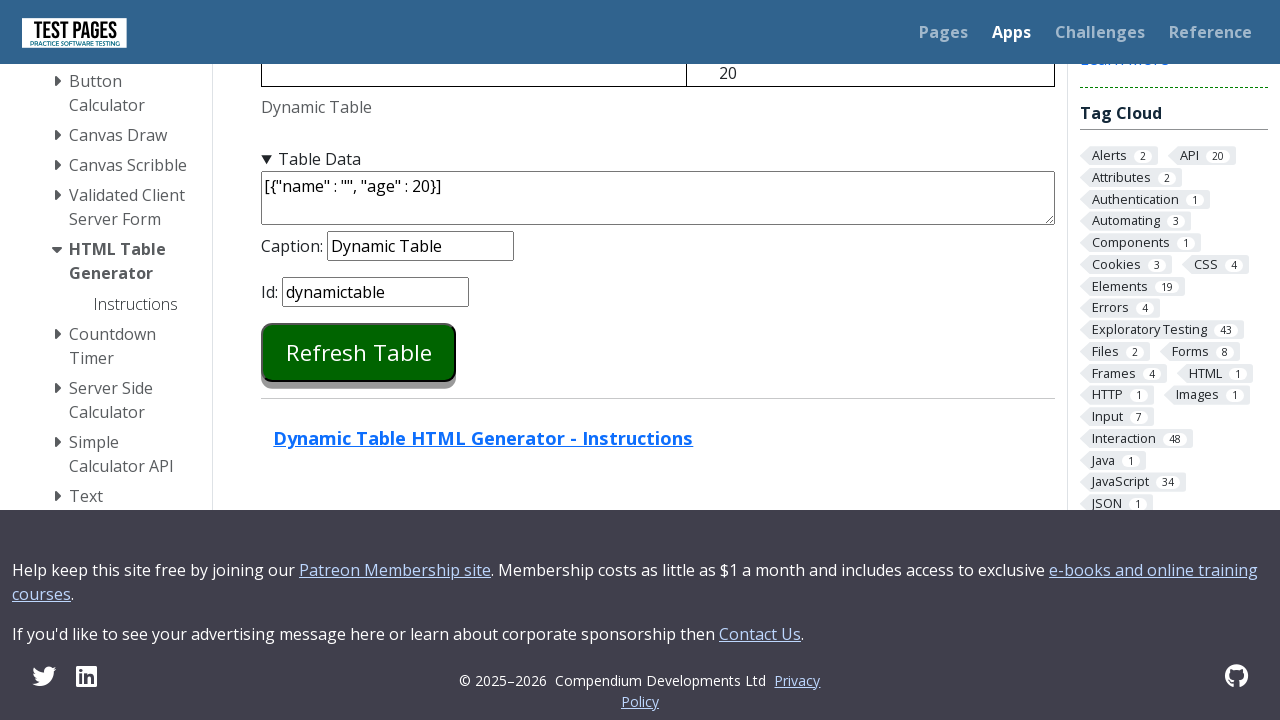